Tests window/tab handling by clicking a link that opens a new window, switching to it, and verifying content in the new window

Starting URL: https://the-internet.herokuapp.com/windows

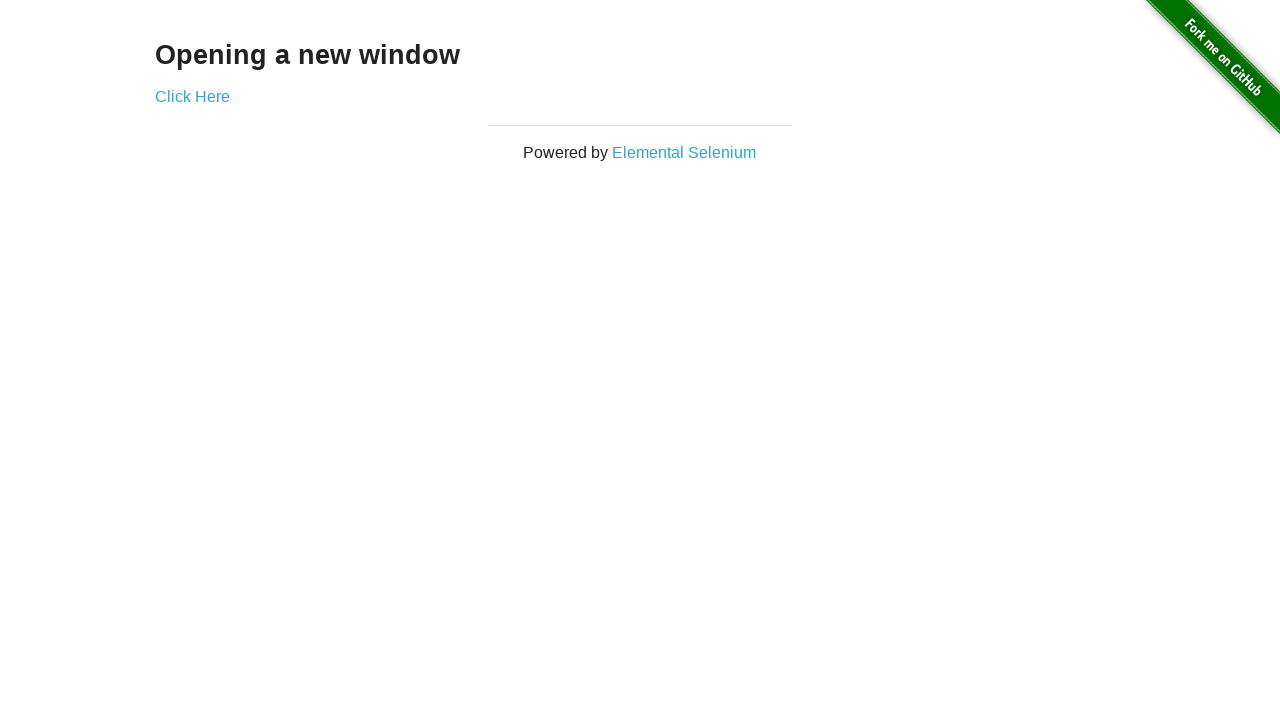

Clicked 'Click Here' link to open new window at (192, 96) on a:has-text('Click Here')
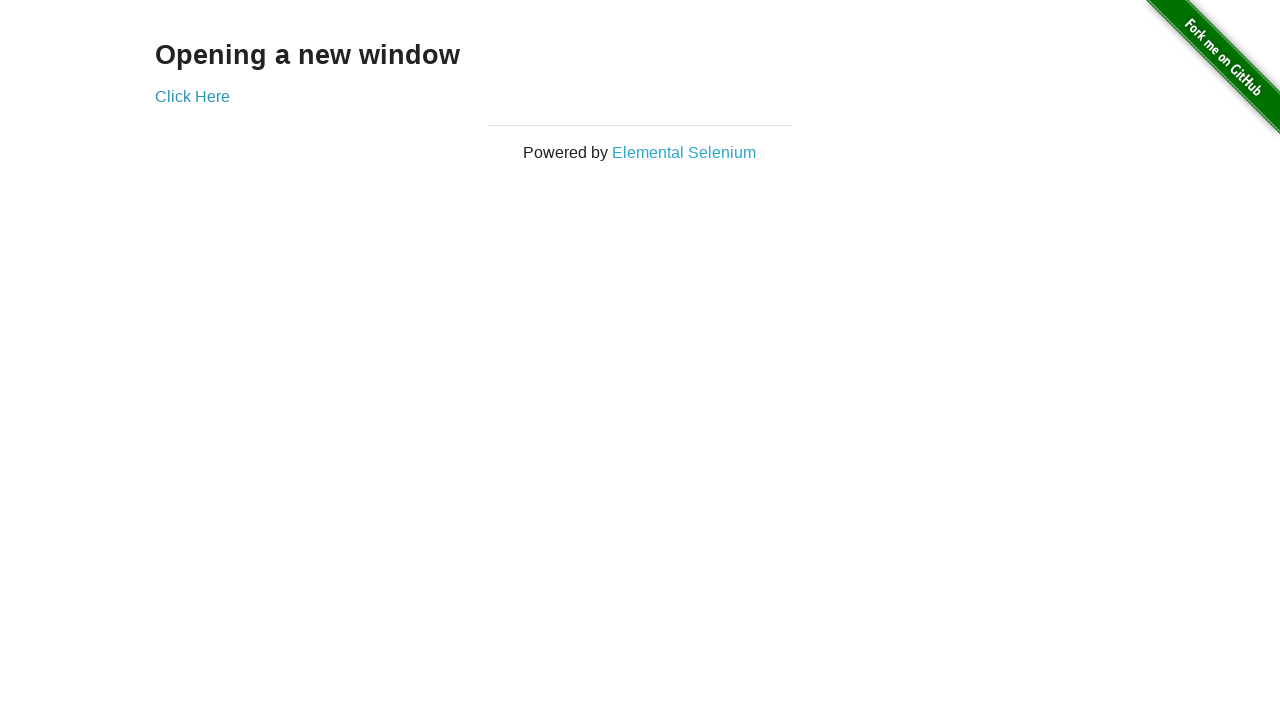

Captured new window/tab that opened
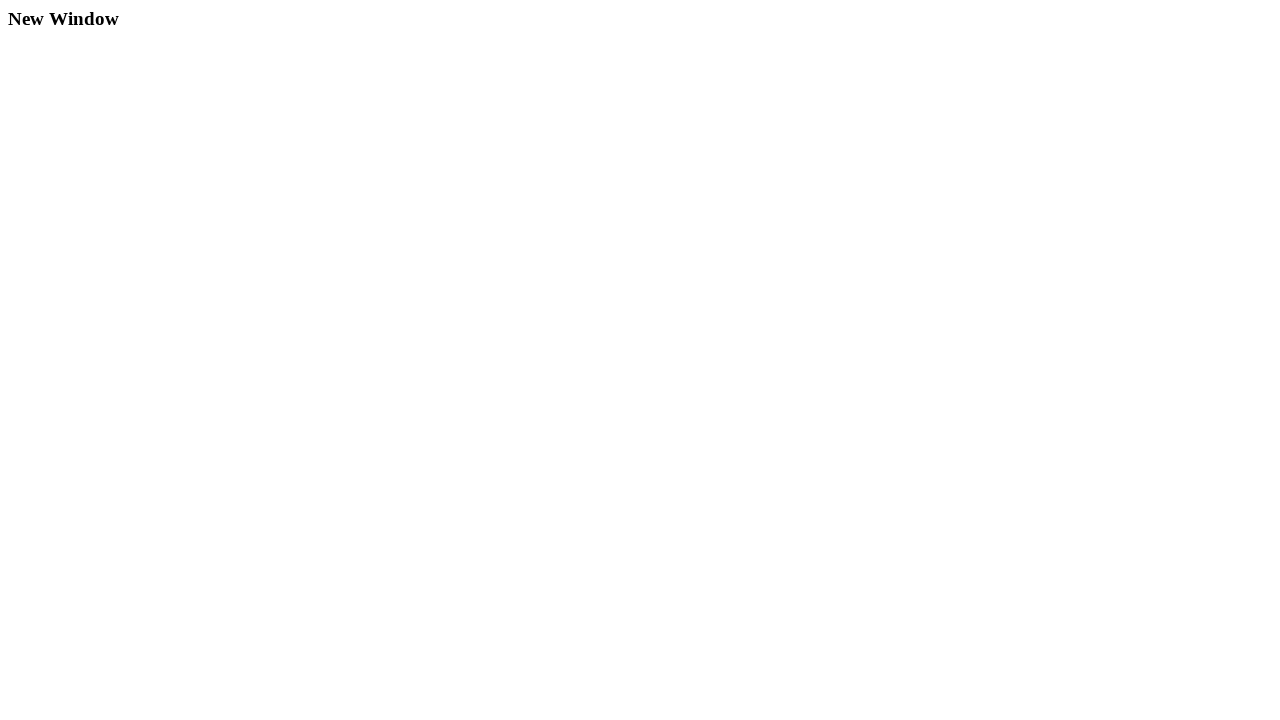

New page finished loading
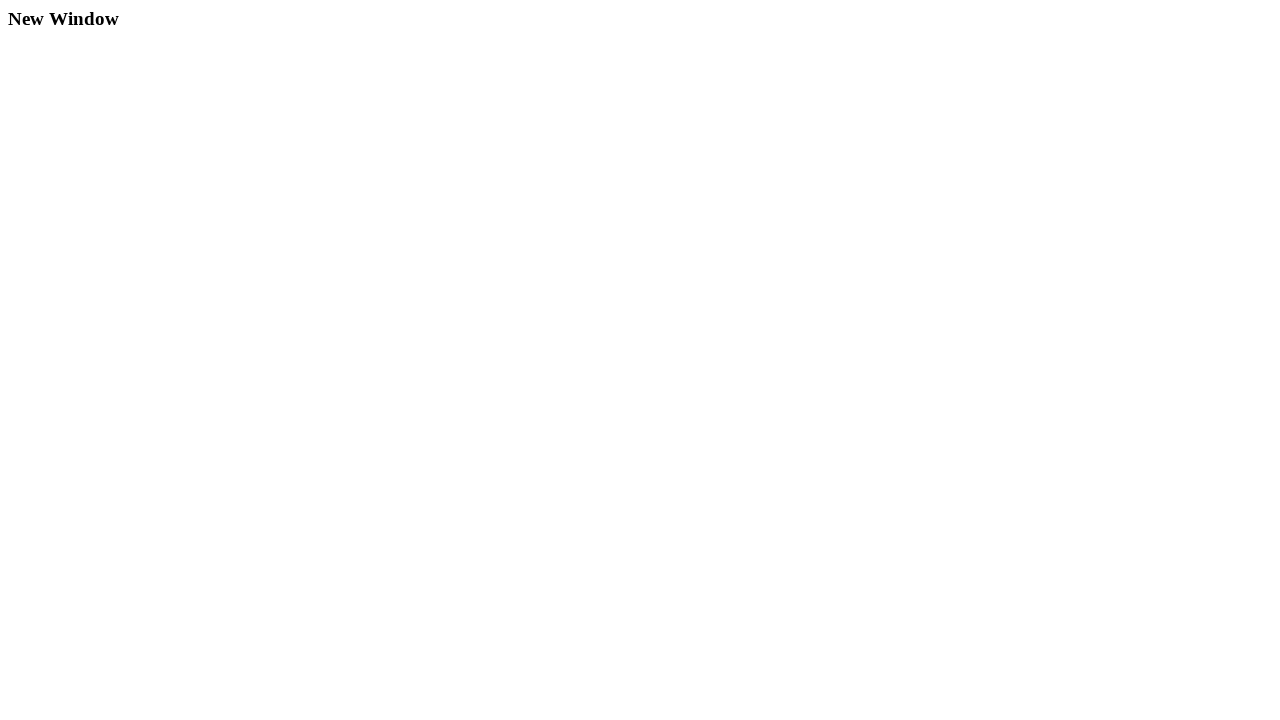

Retrieved heading text: 'New Window'
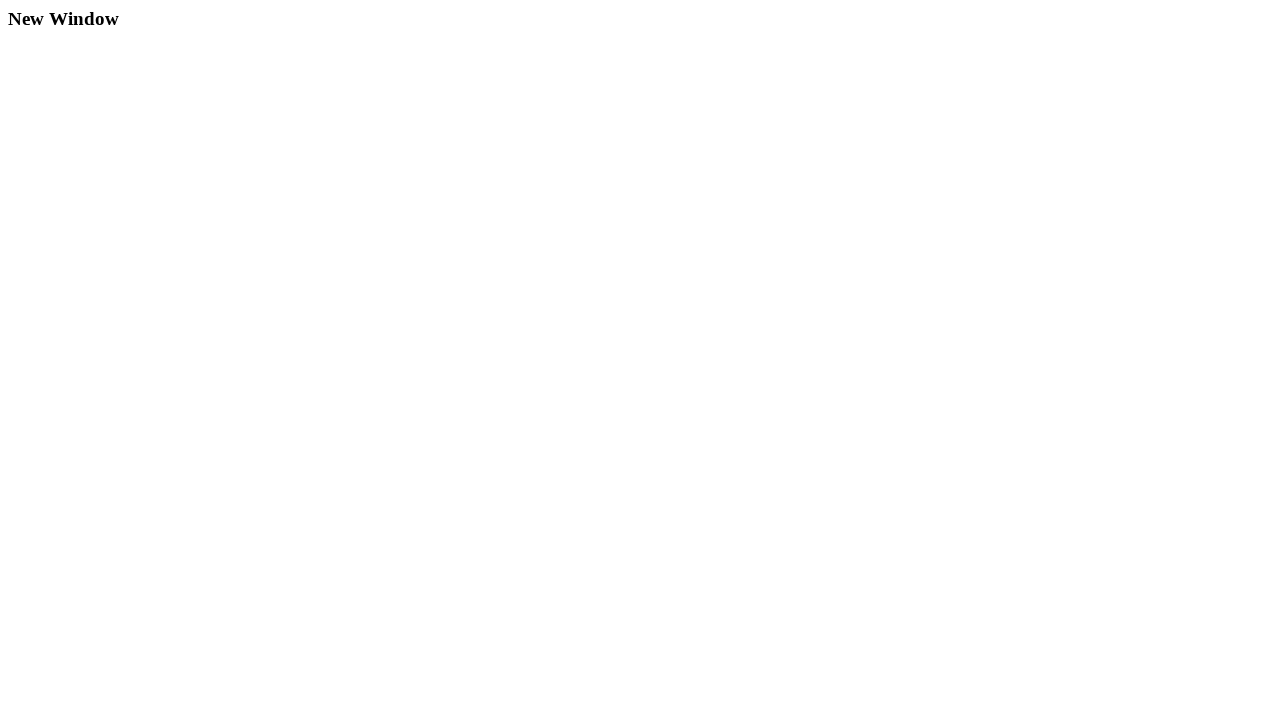

Printed heading text to console
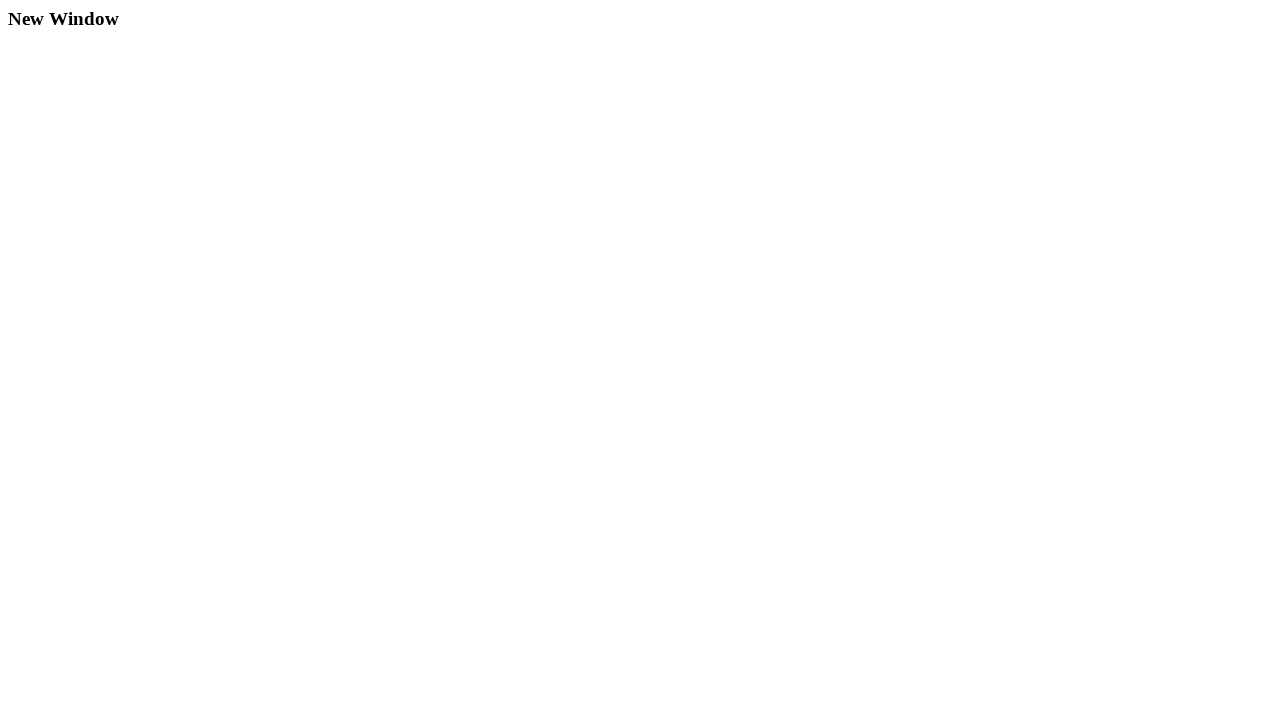

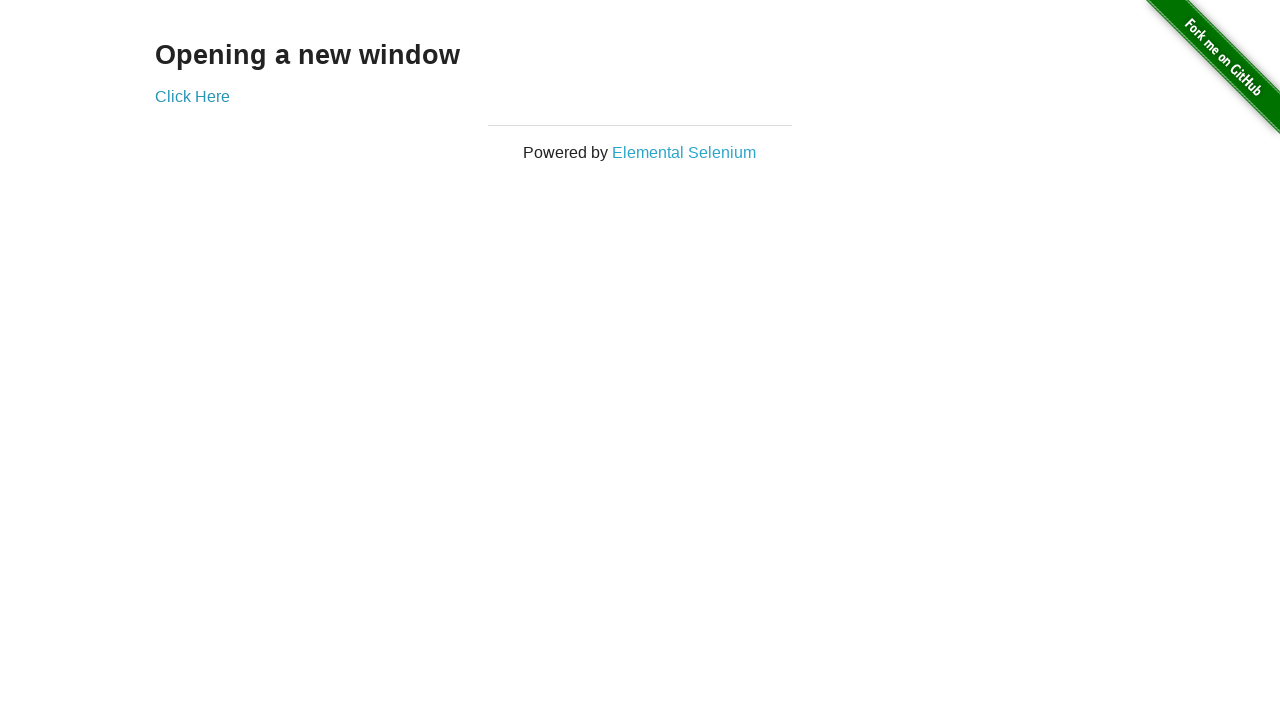